Tests explicit wait functionality by waiting for a price to change to $100, then clicking a book button, calculating a mathematical answer based on a displayed value, and submitting the answer.

Starting URL: https://suninjuly.github.io/explicit_wait2.html

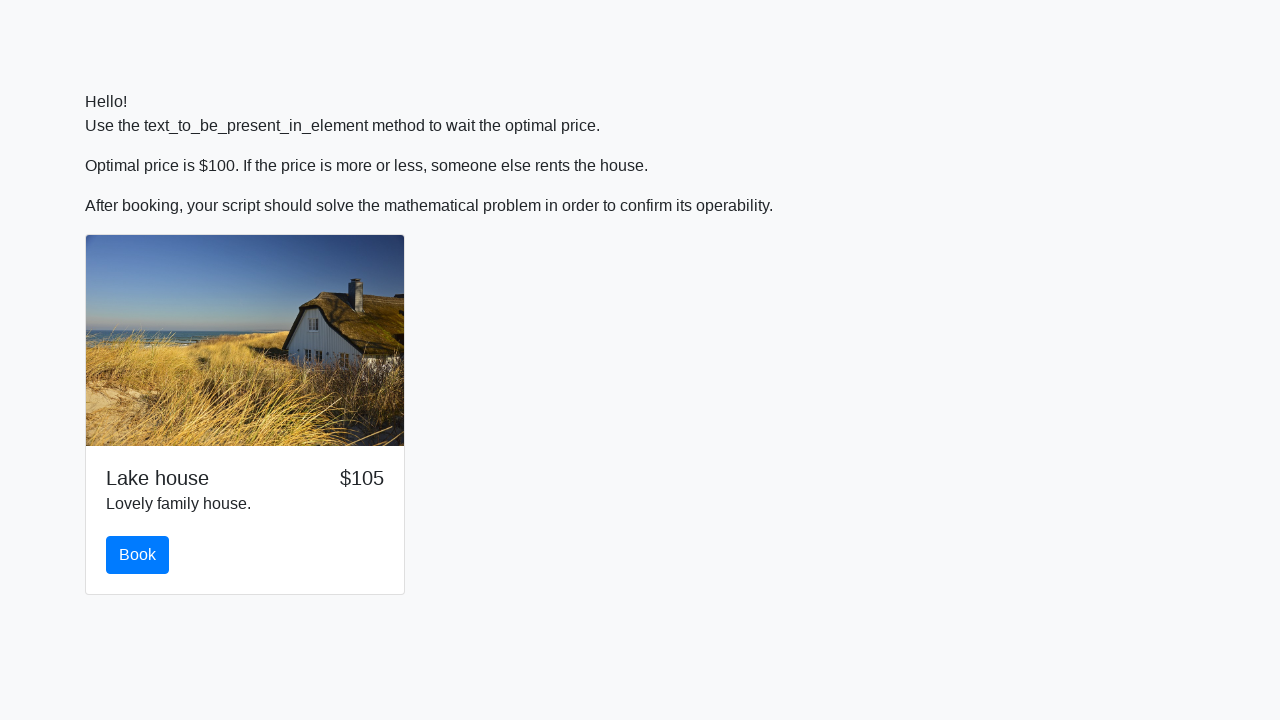

Waited for price element to display $100
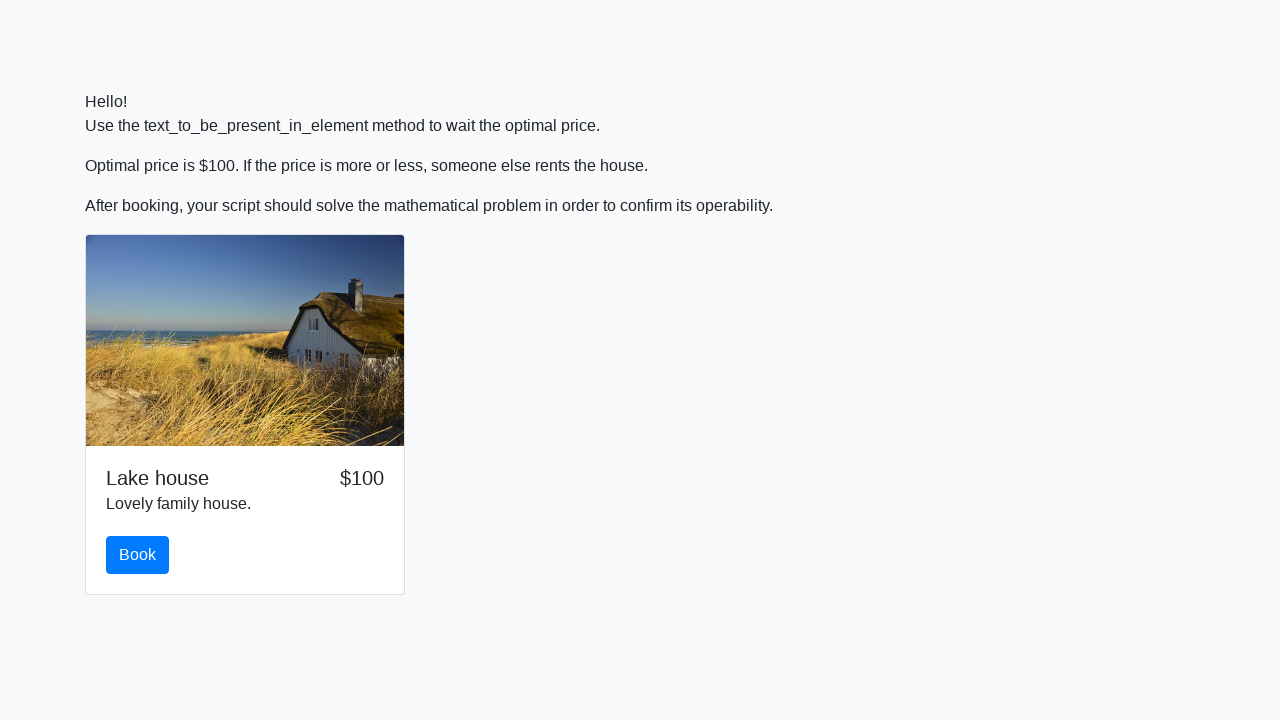

Clicked the book button at (138, 555) on #book
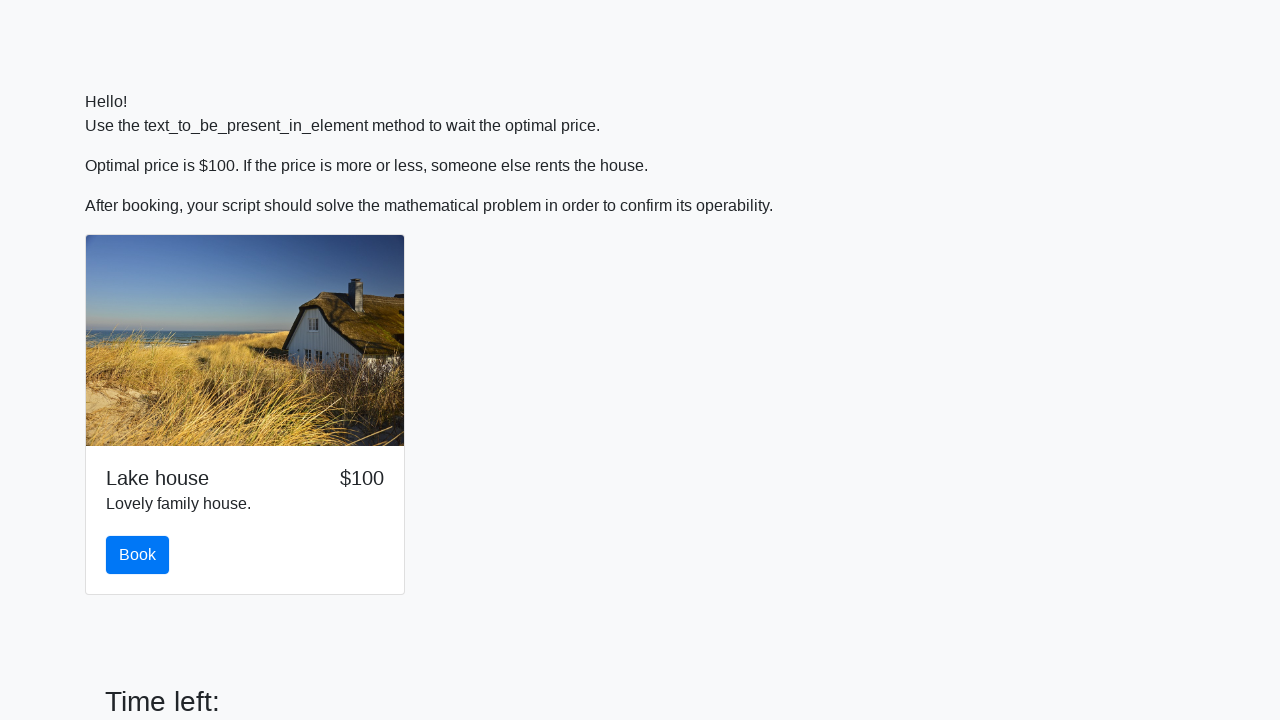

Retrieved input value from #input_value element: 805
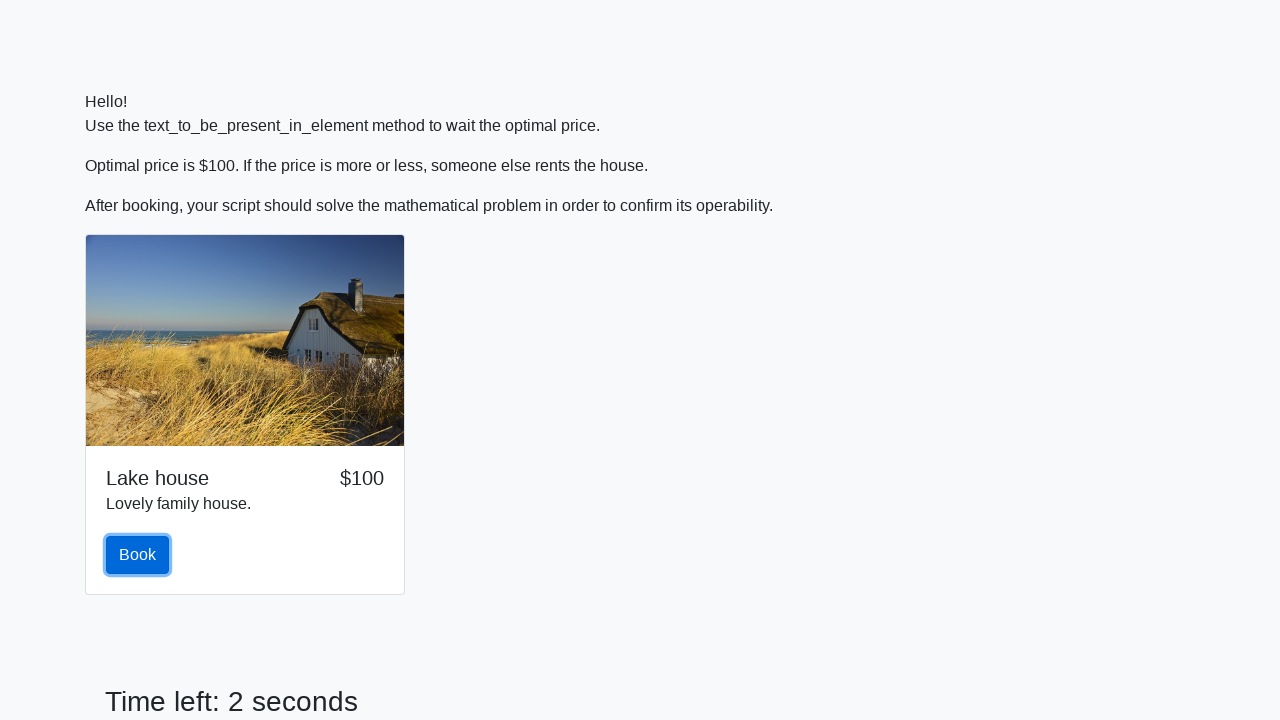

Calculated mathematical answer using logarithmic formula: 2.104093765231223
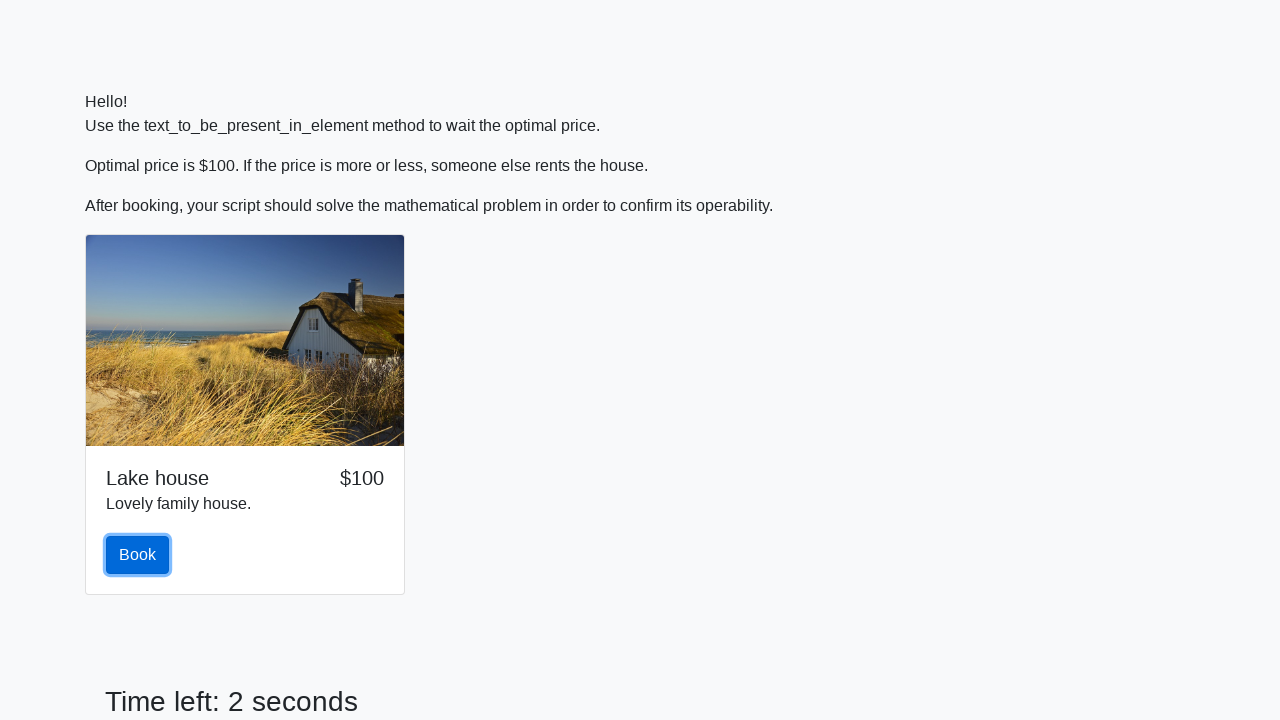

Filled answer field with calculated value: 2.104093765231223 on #answer
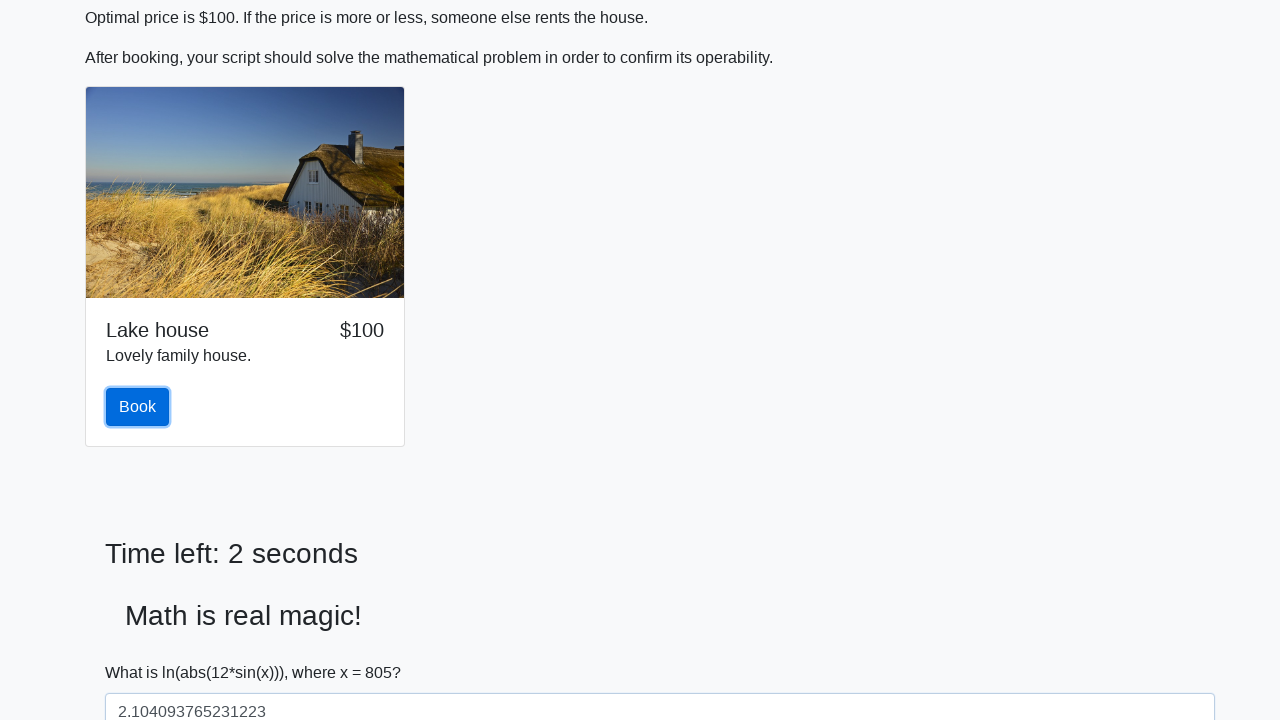

Clicked the solve button to submit the answer at (143, 651) on #solve
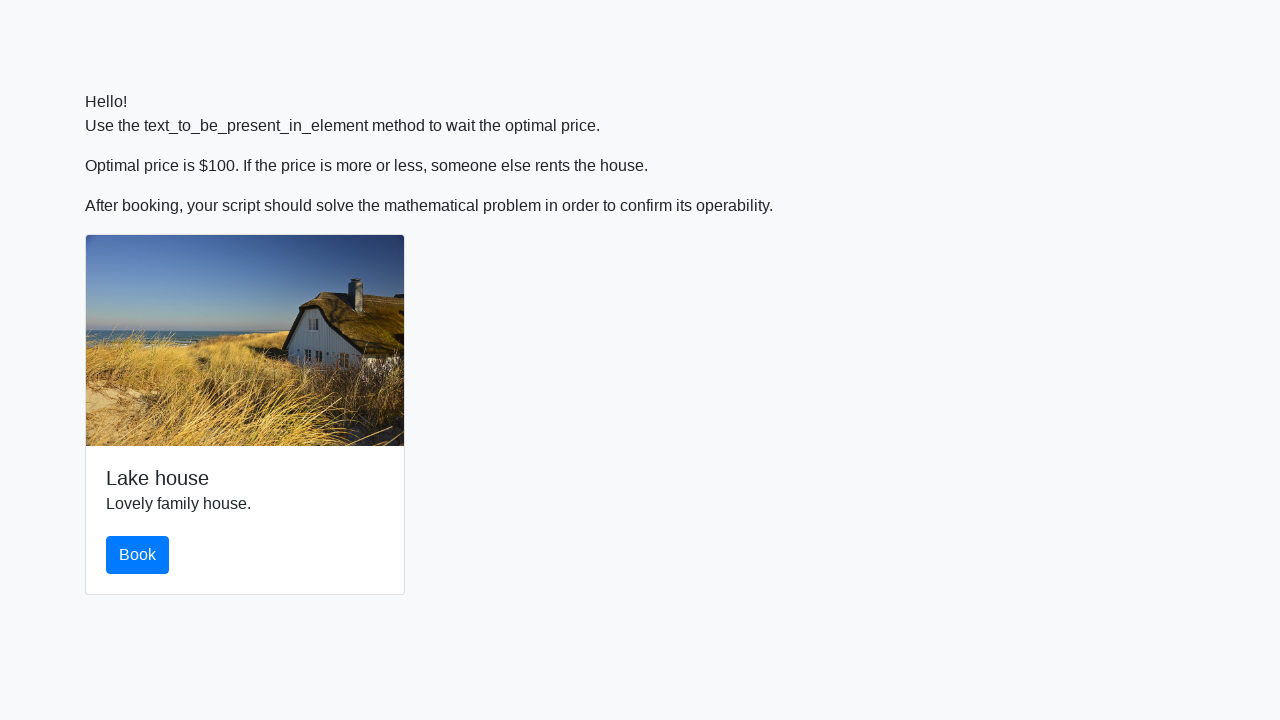

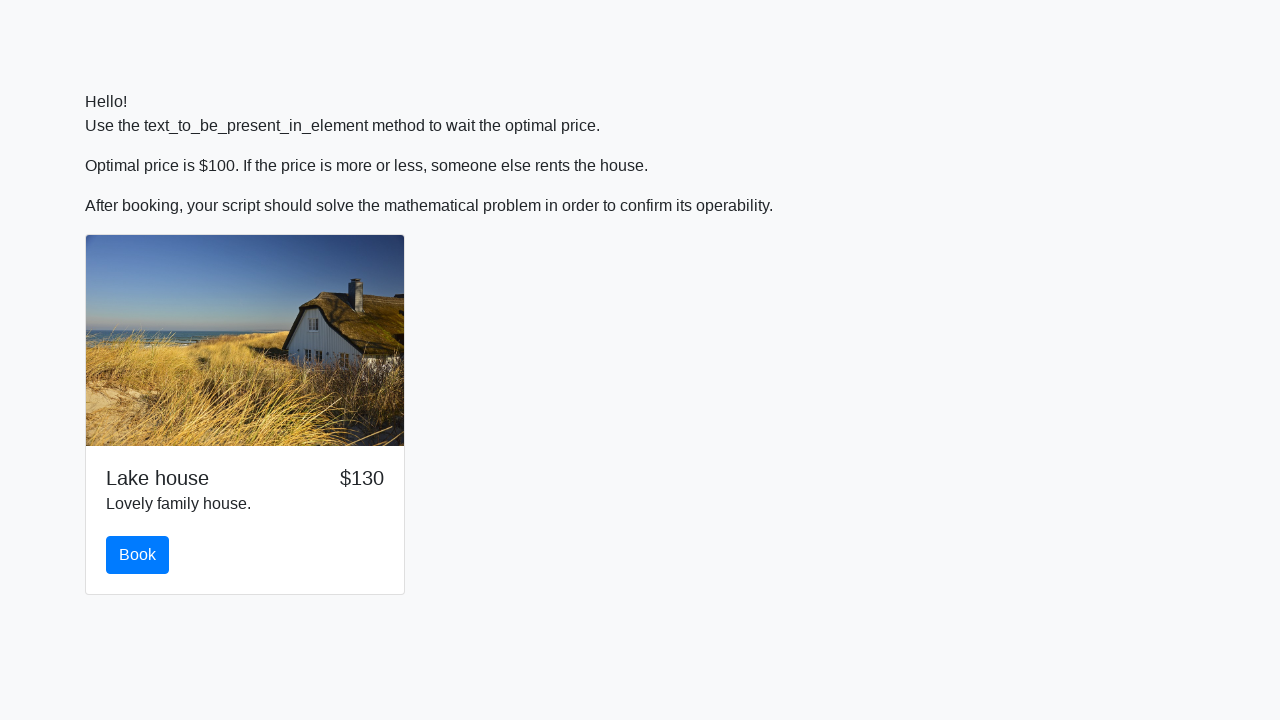